Creates three todos, marks two as completed, clicks "Clear completed" and verifies only the active todo remains

Starting URL: https://todomvc.com/examples/react/dist/

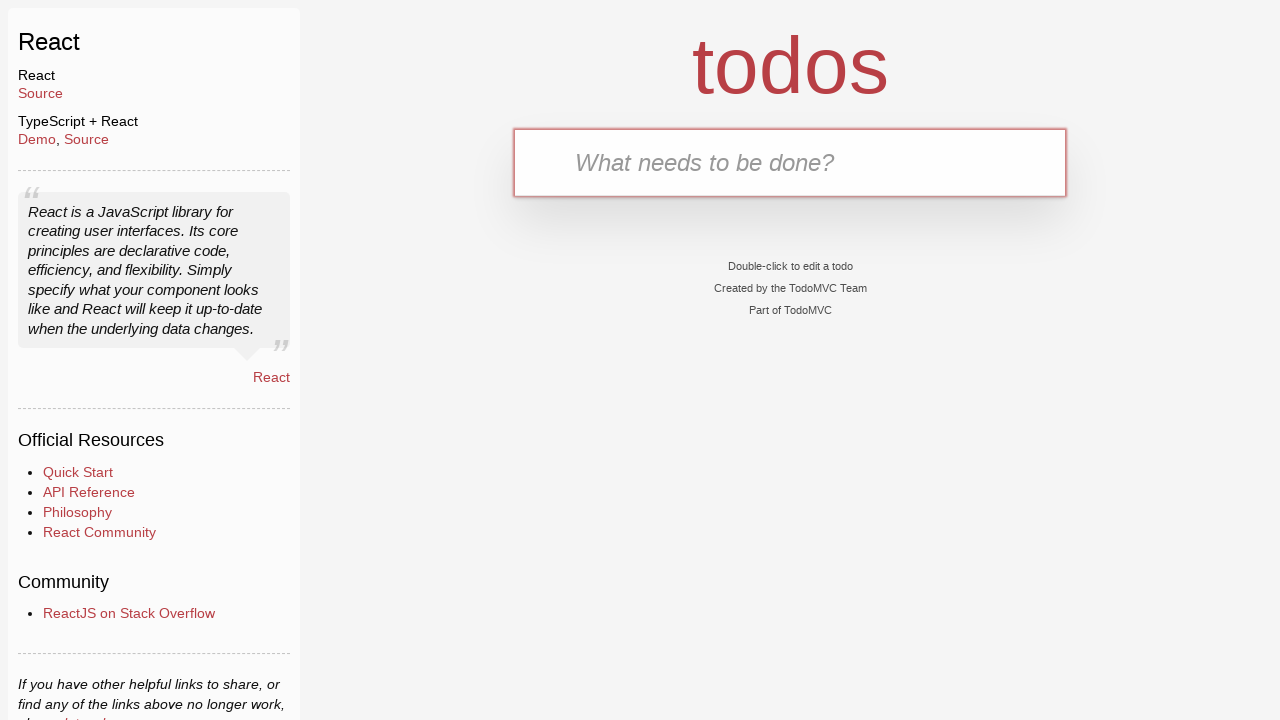

Filled new todo input with 'Make tests' on .new-todo
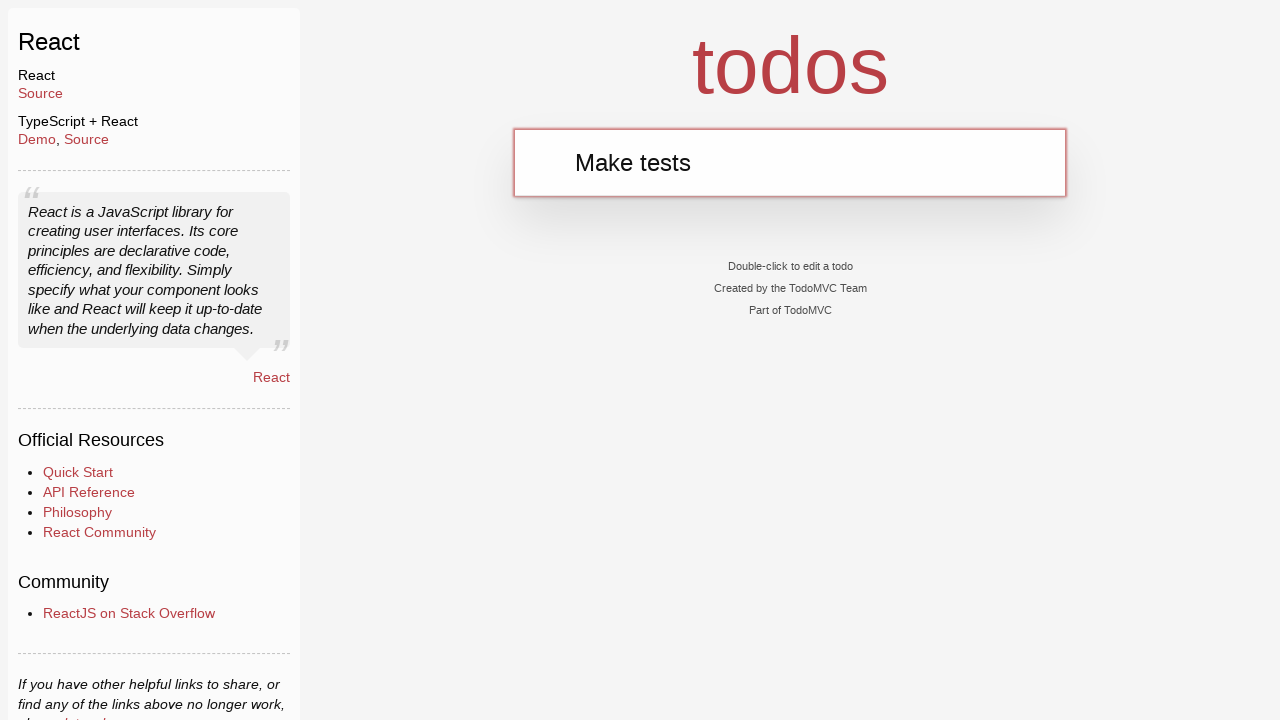

Pressed Enter to create first todo 'Make tests' on .new-todo
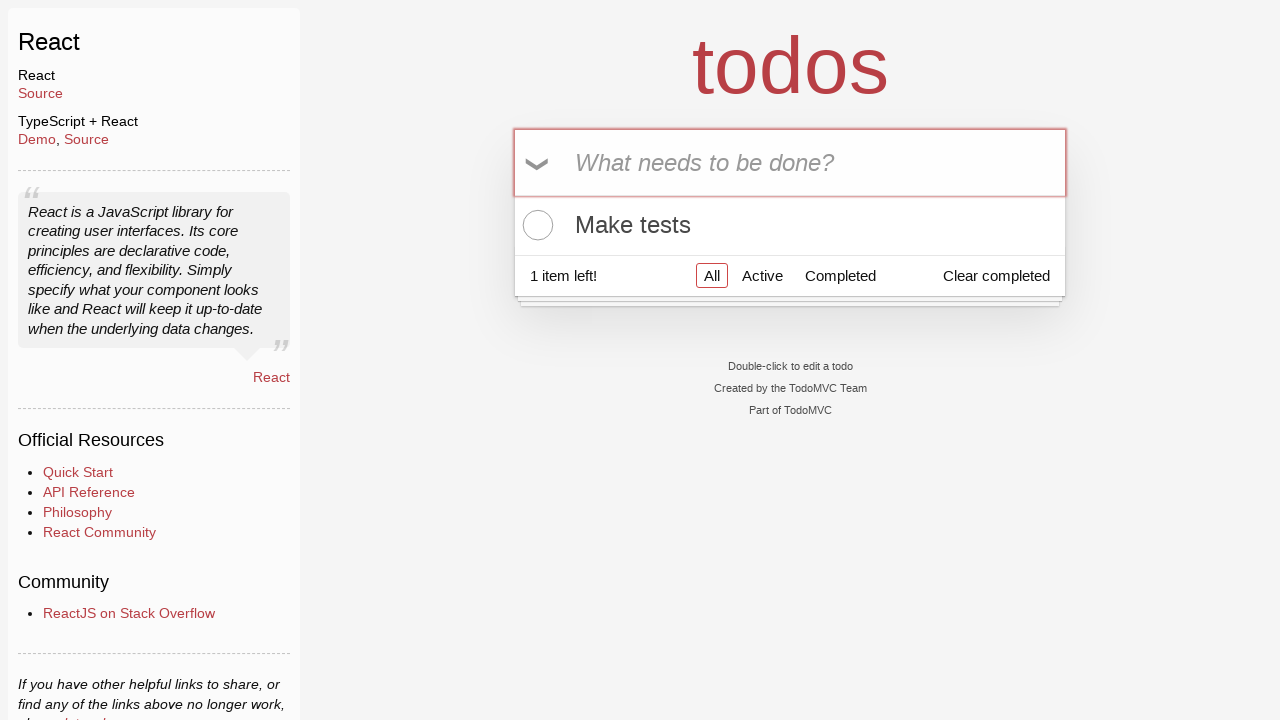

Filled new todo input with 'Make more tests' on .new-todo
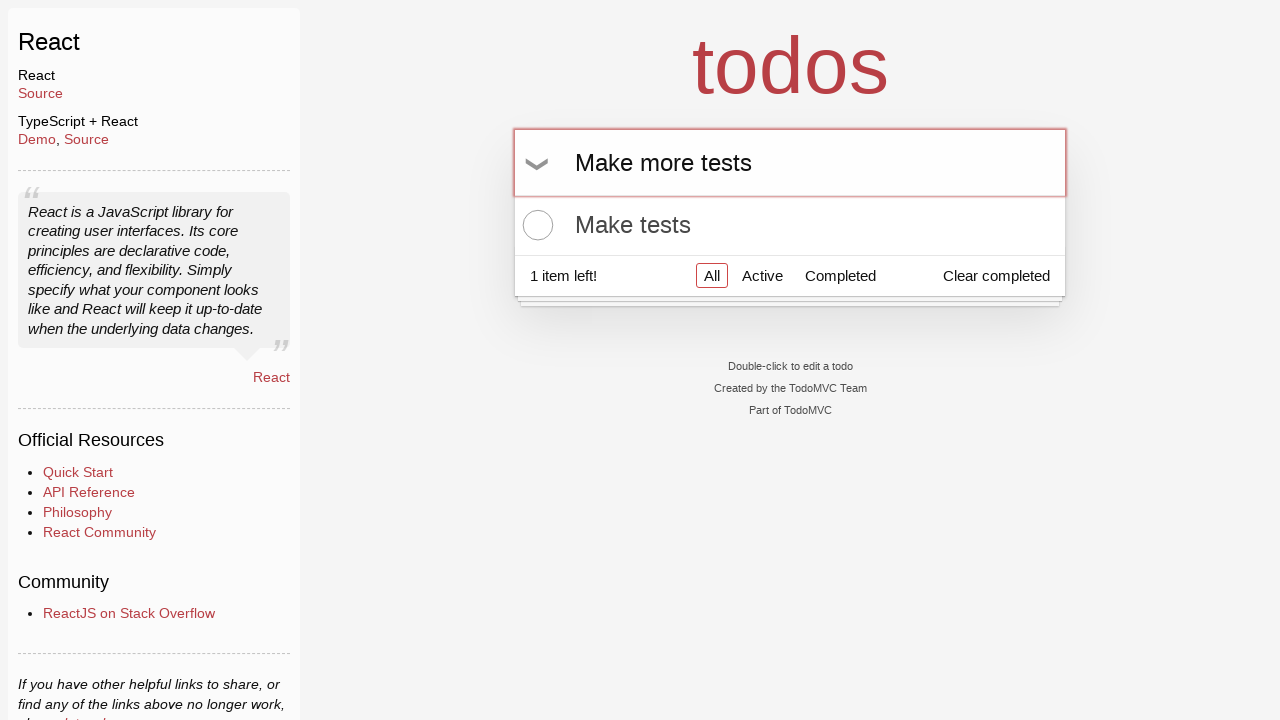

Pressed Enter to create second todo 'Make more tests' on .new-todo
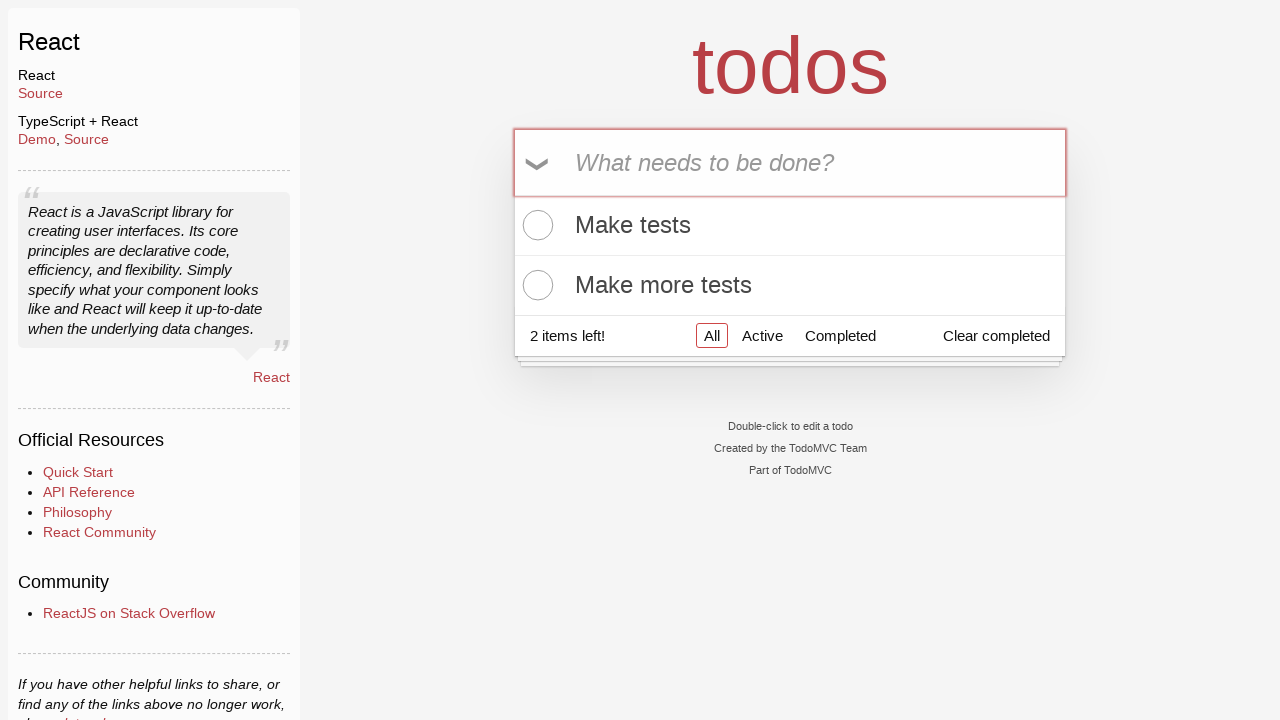

Filled new todo input with 'Tests tests tests' on .new-todo
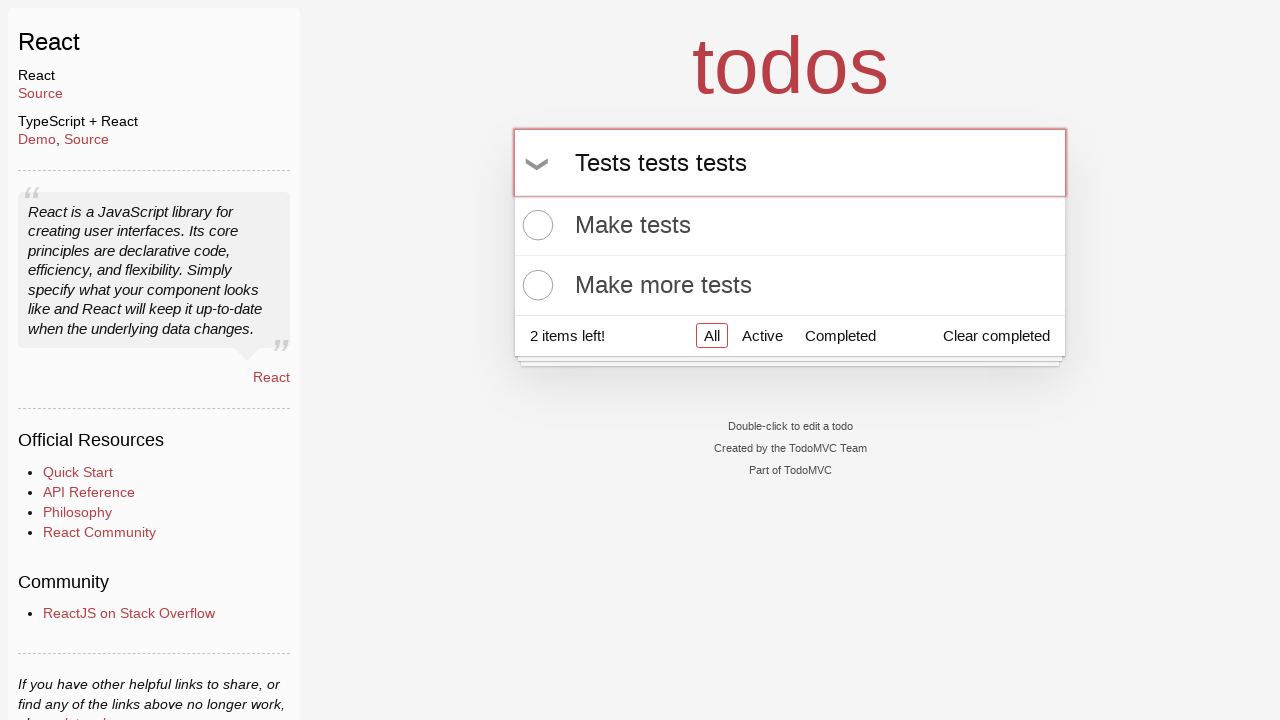

Pressed Enter to create third todo 'Tests tests tests' on .new-todo
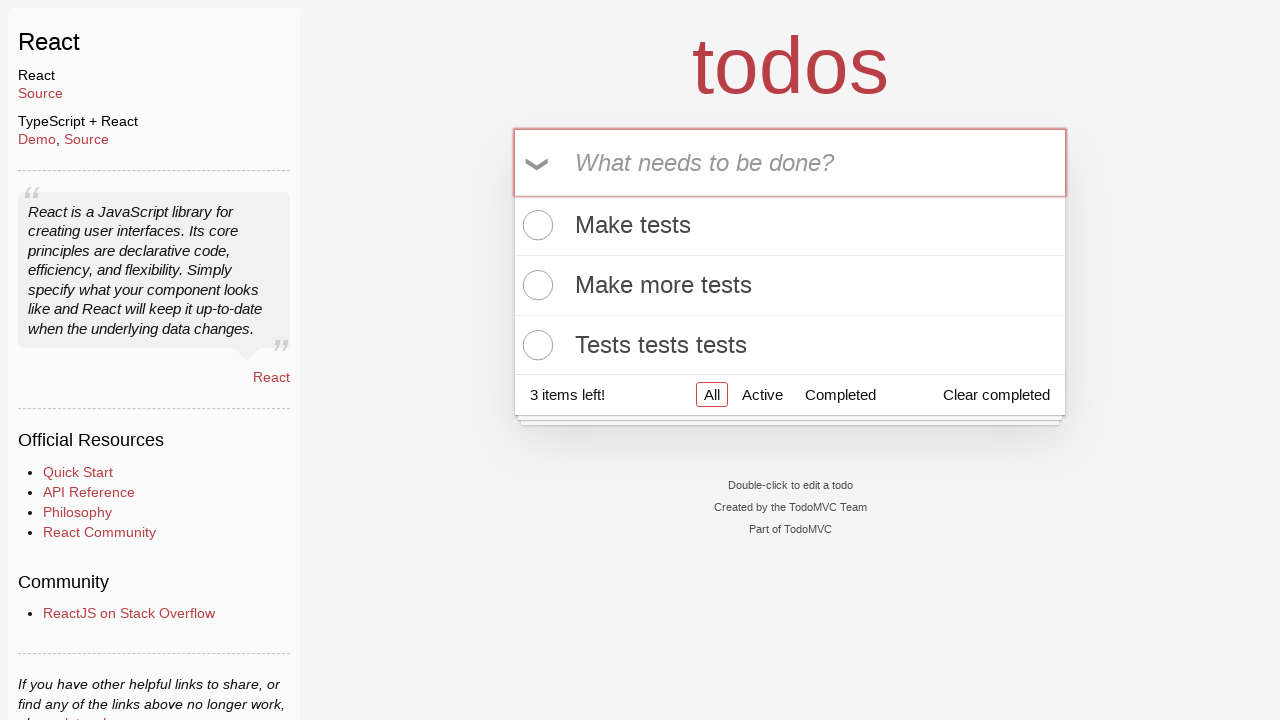

Marked first todo 'Make tests' as completed at (535, 225) on .todo-list li:nth-child(1) .toggle
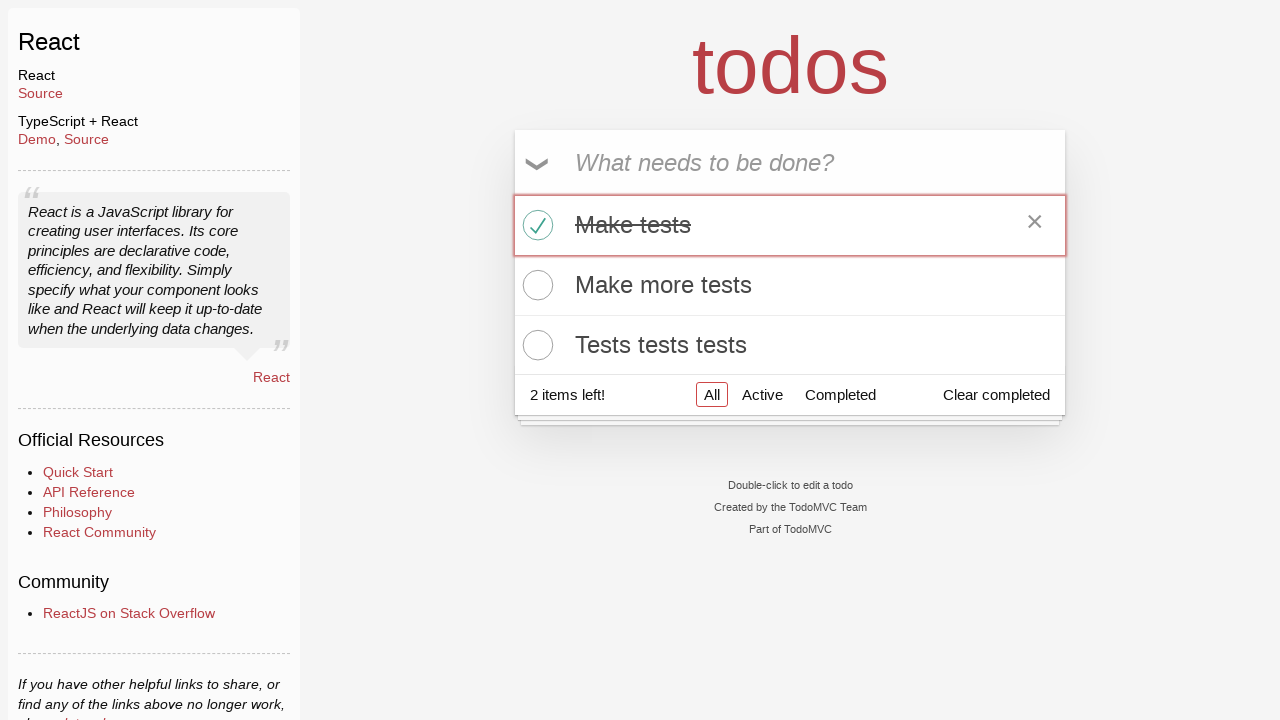

Marked third todo 'Tests tests tests' as completed at (535, 345) on .todo-list li:nth-child(3) .toggle
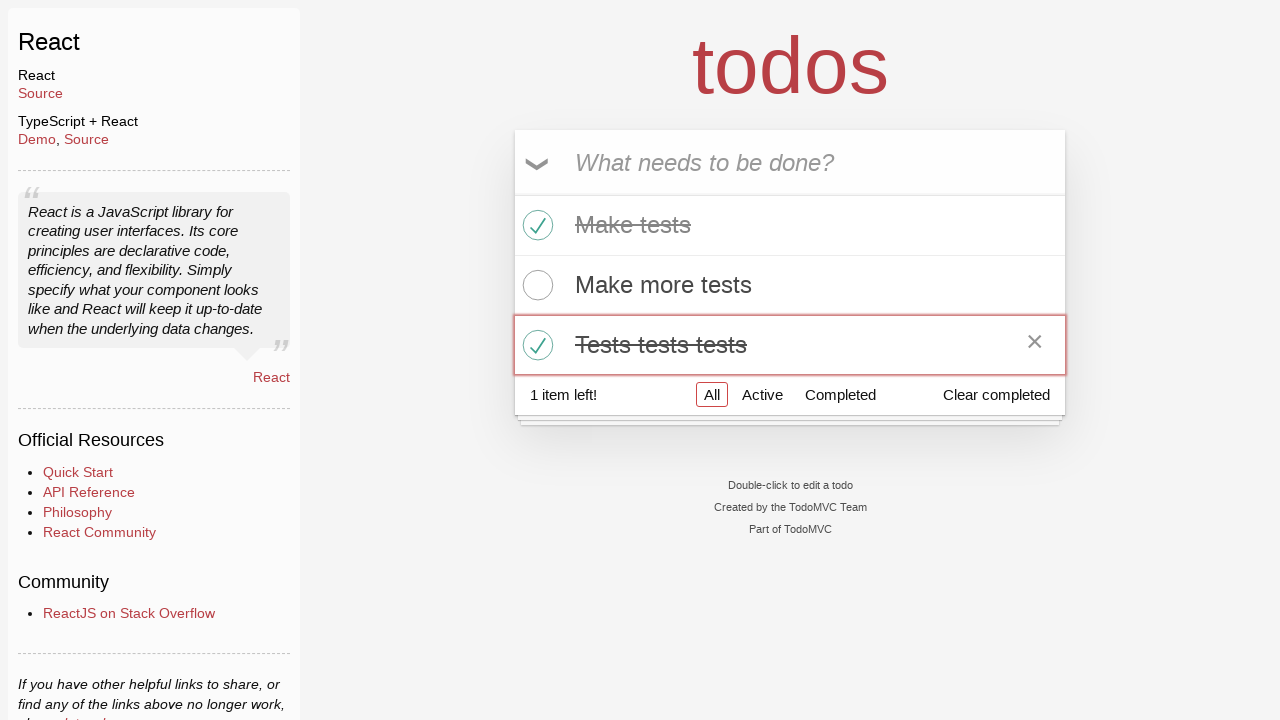

Clicked 'Clear completed' button to remove completed todos at (996, 395) on .clear-completed
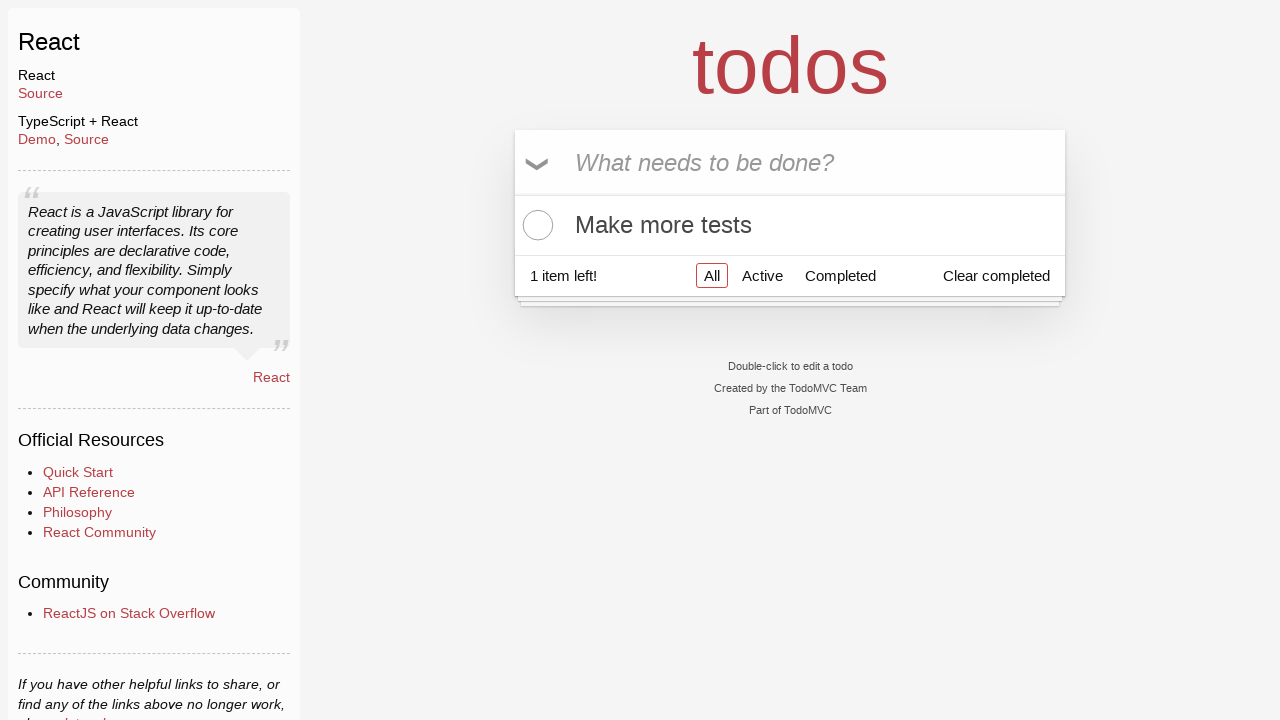

Retrieved remaining todo text from first list item
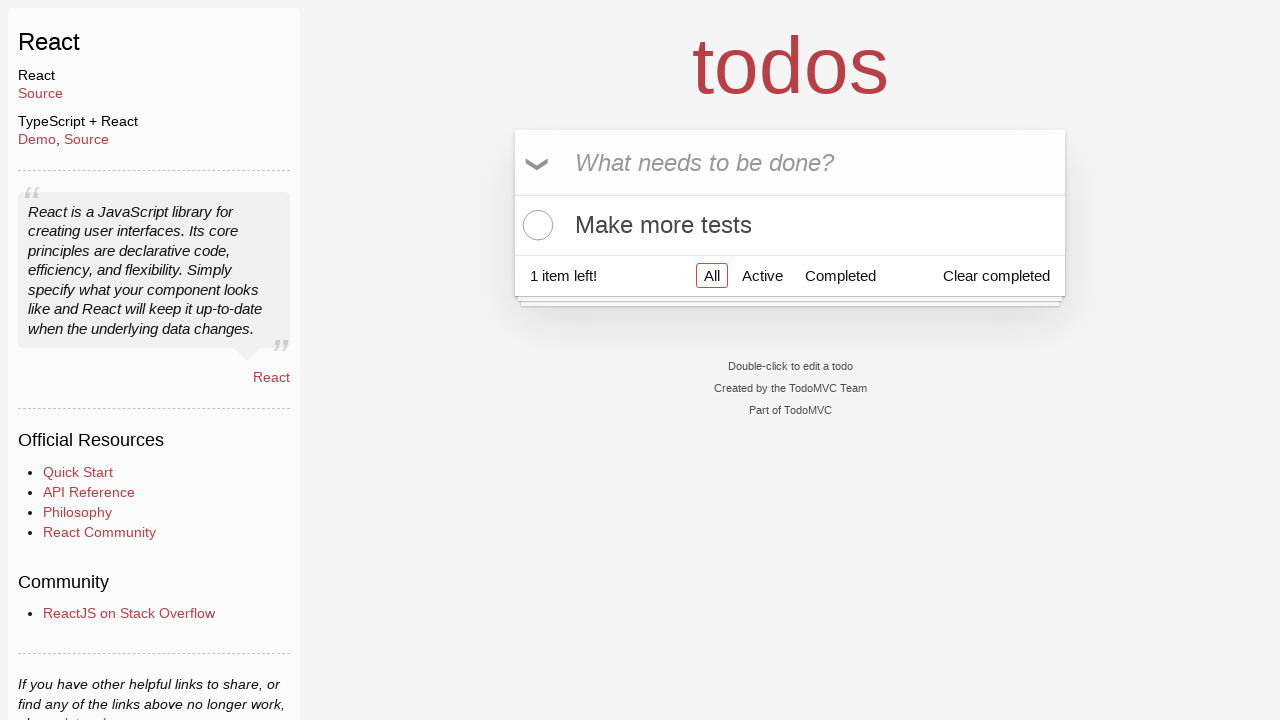

Verified that only the active todo 'Make more tests' remains after clearing completed items
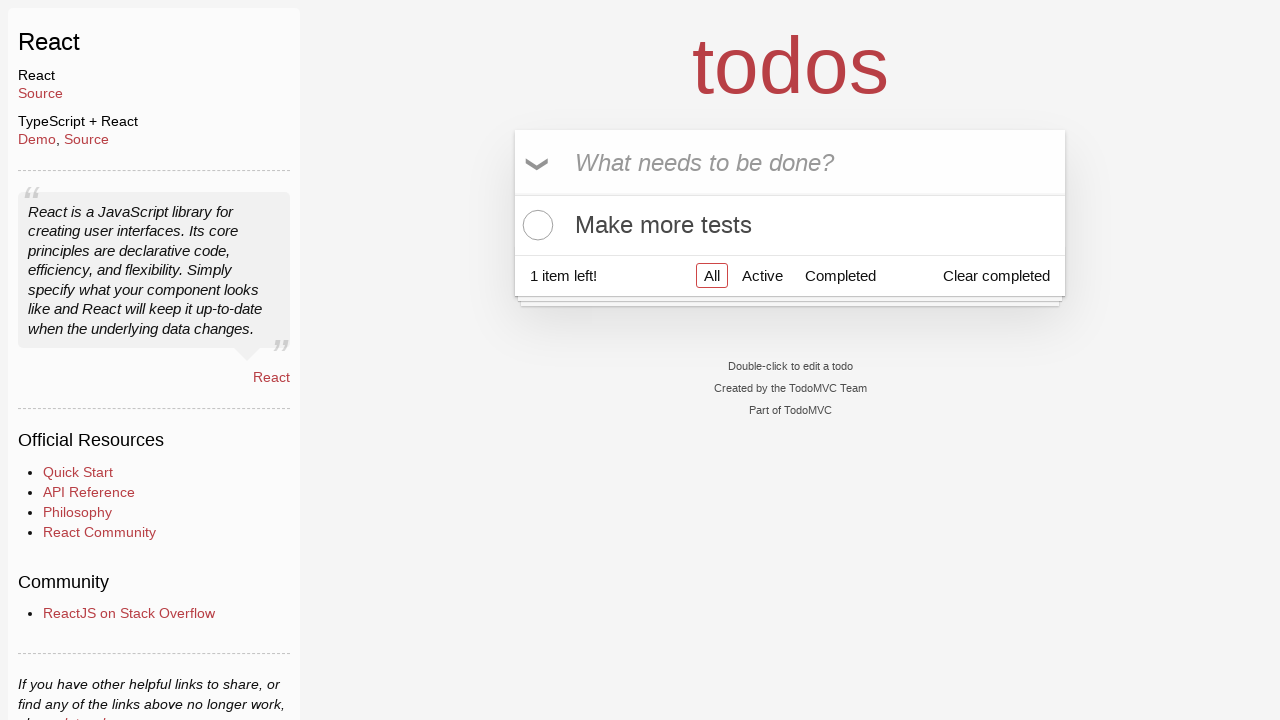

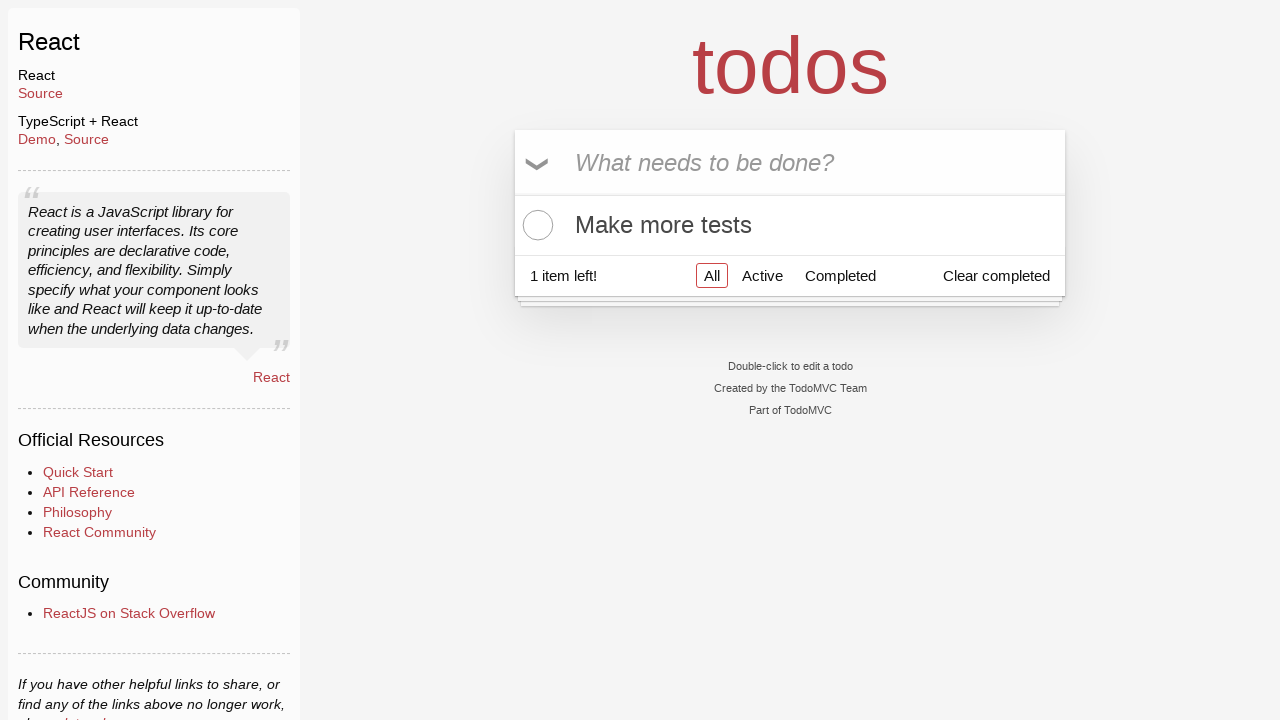